Tests JavaScript alert popup functionality by filling a name field, clicking the alert button, and accepting the alert dialog

Starting URL: https://www.rahulshettyacademy.com/AutomationPractice/

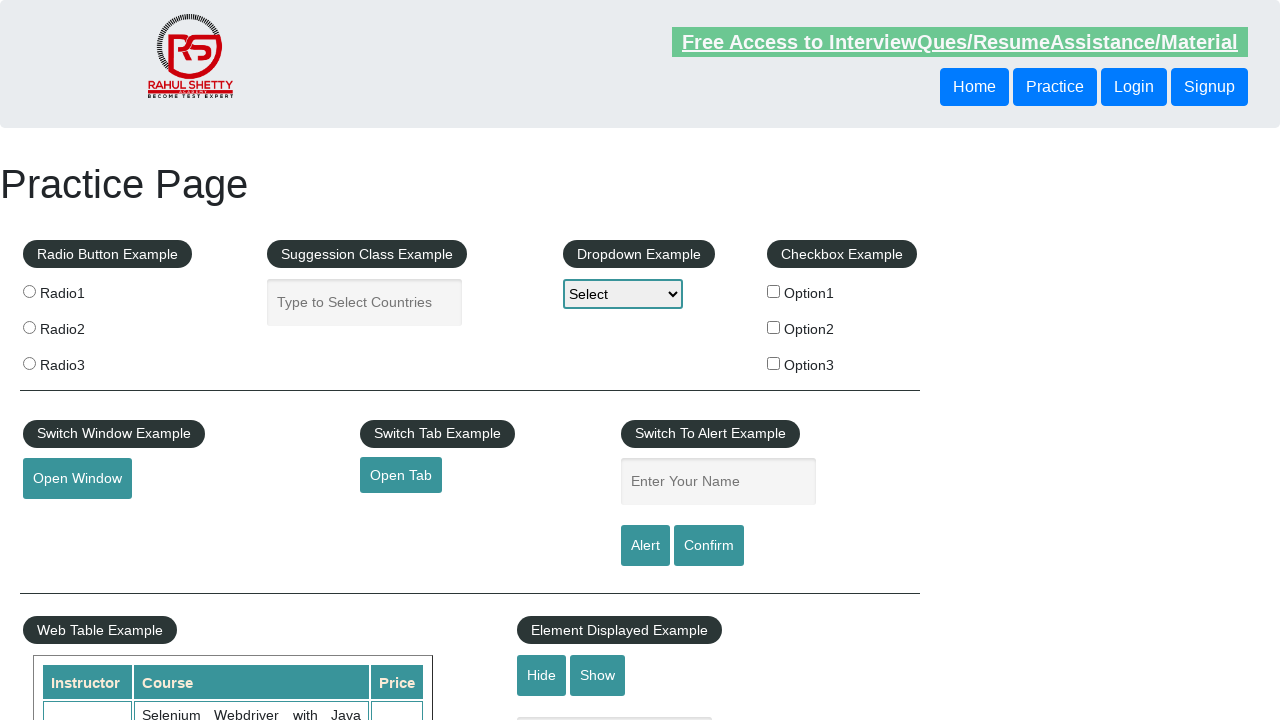

Set up dialog handler to accept alert popups
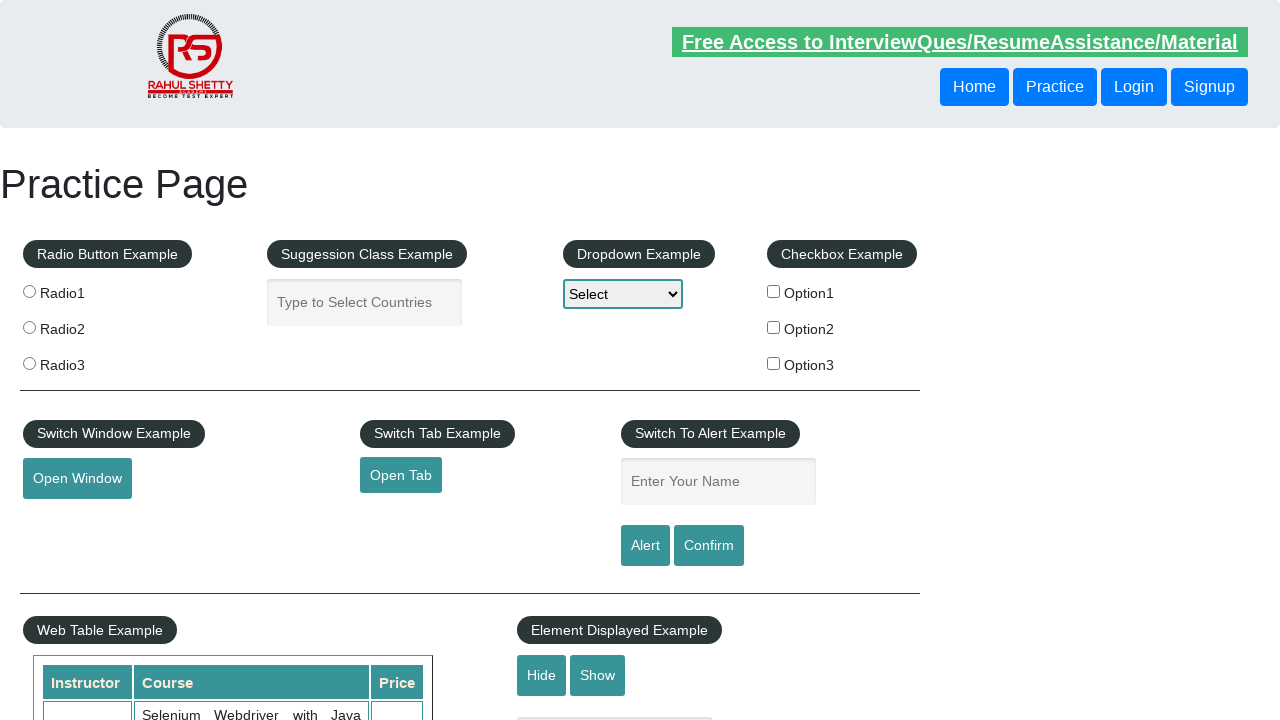

Filled name field with 'Yogendra' on #name
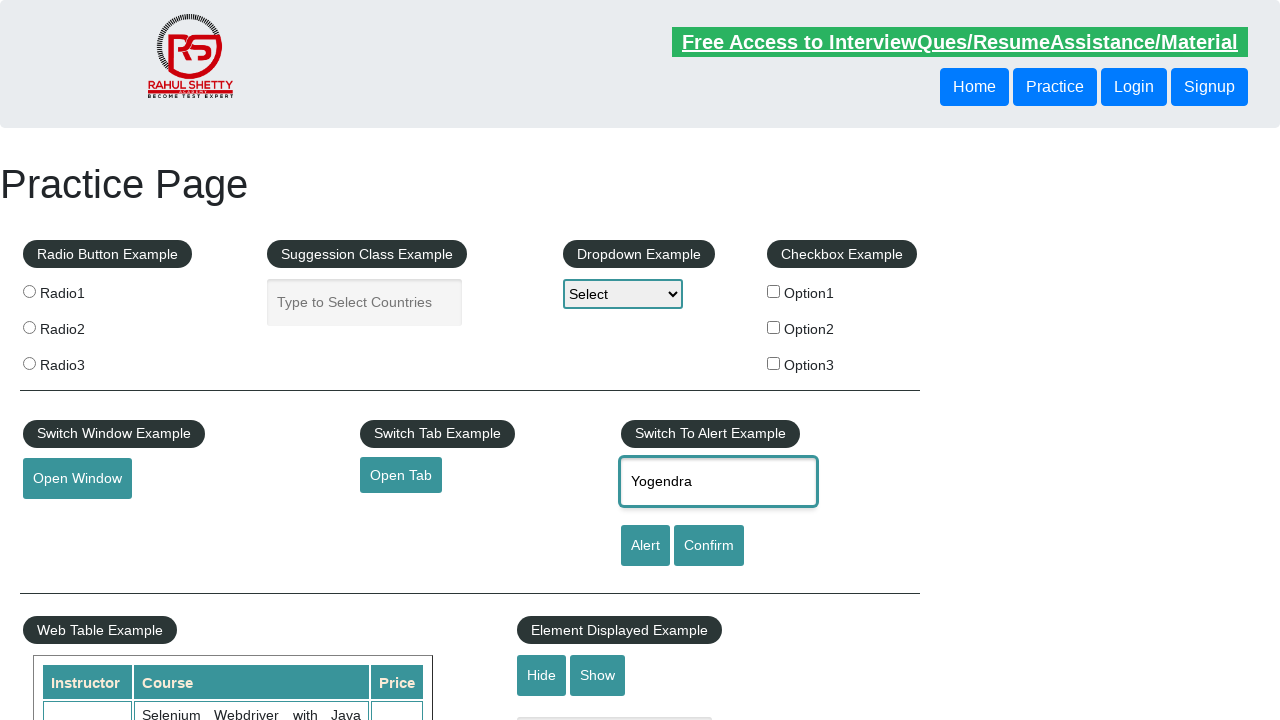

Clicked alert button to trigger JavaScript alert popup at (645, 546) on #alertbtn
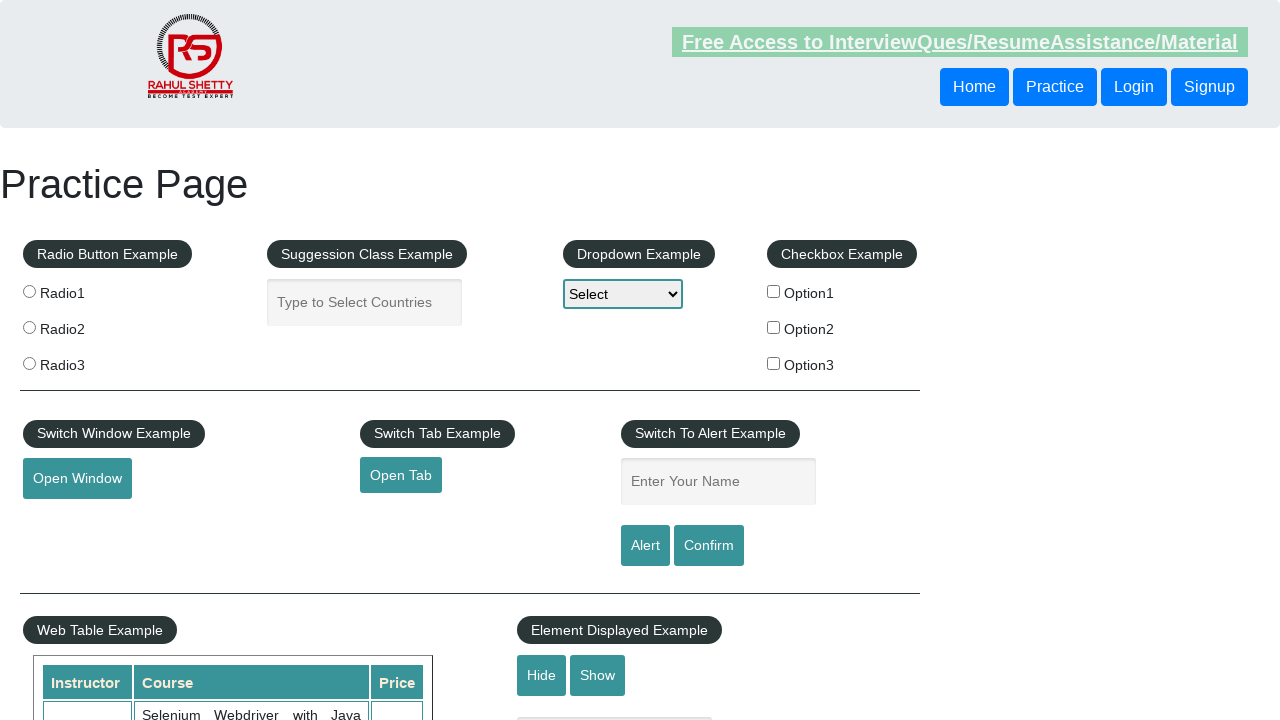

Waited 500ms for alert to be processed and accepted
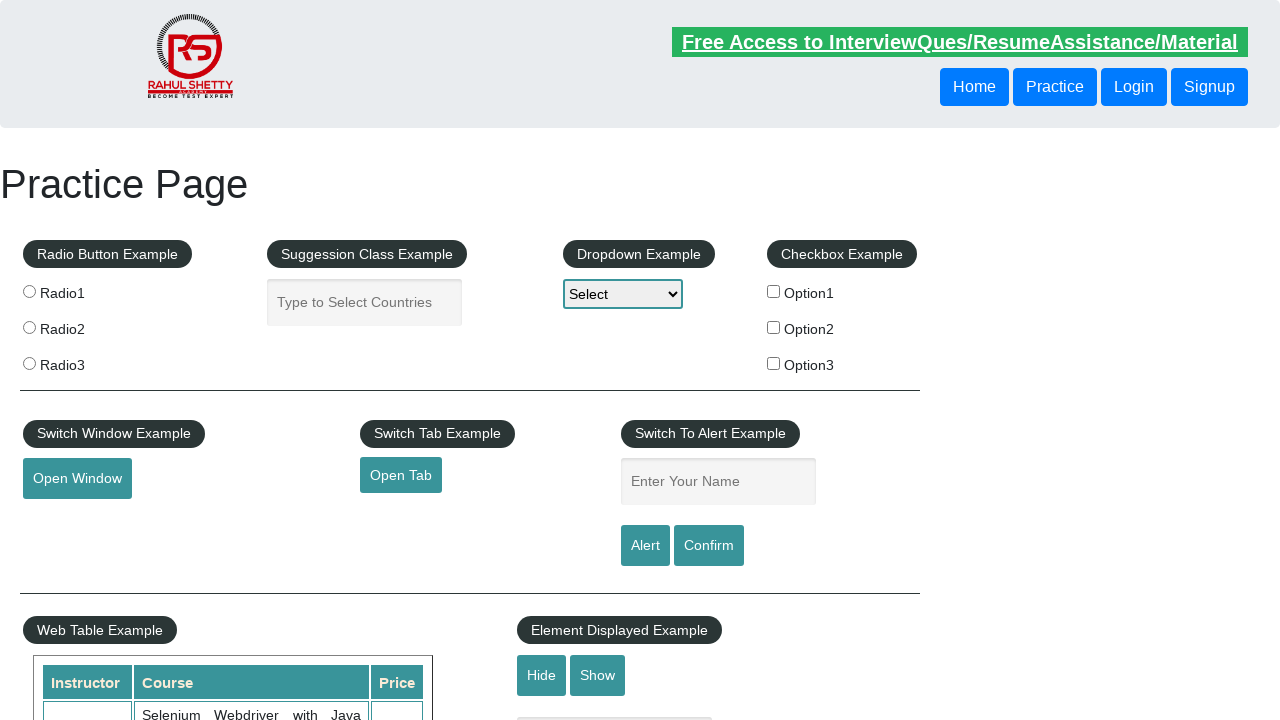

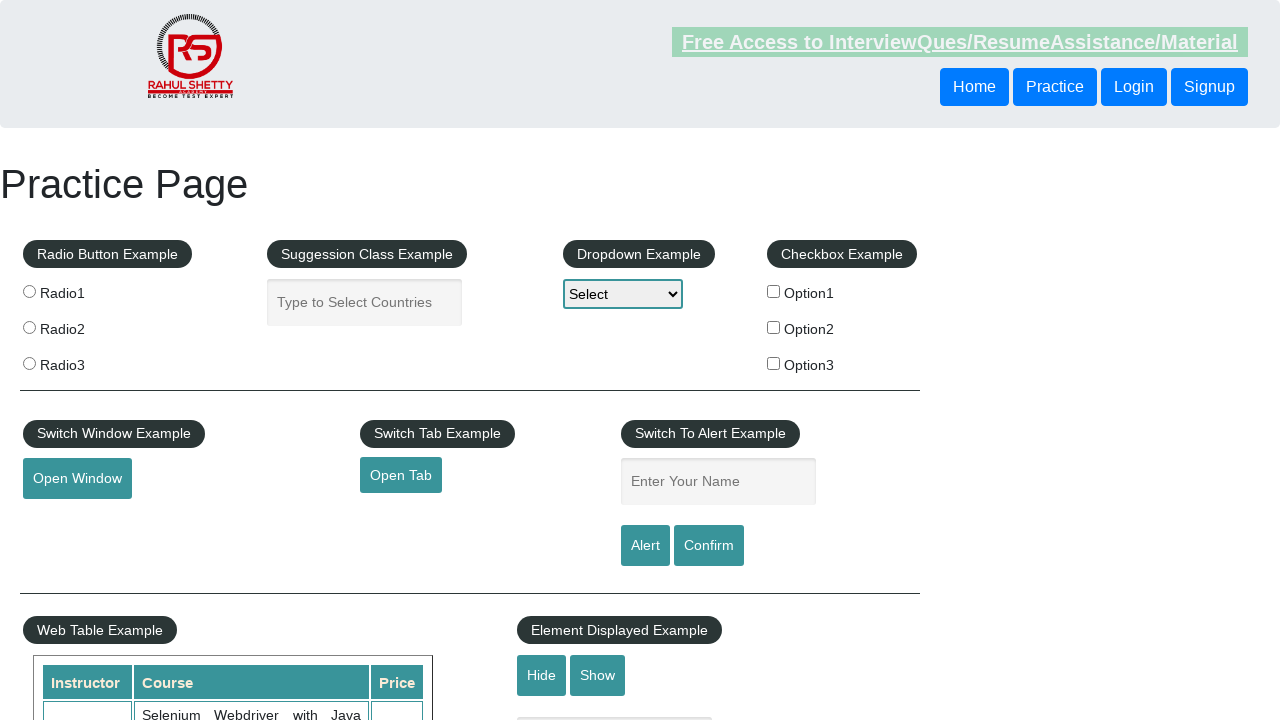